Tests various link interactions including clicking links with full and partial text matching, navigating back, checking for broken links, and verifying link elements exist on the page.

Starting URL: https://leafground.com/link.xhtml

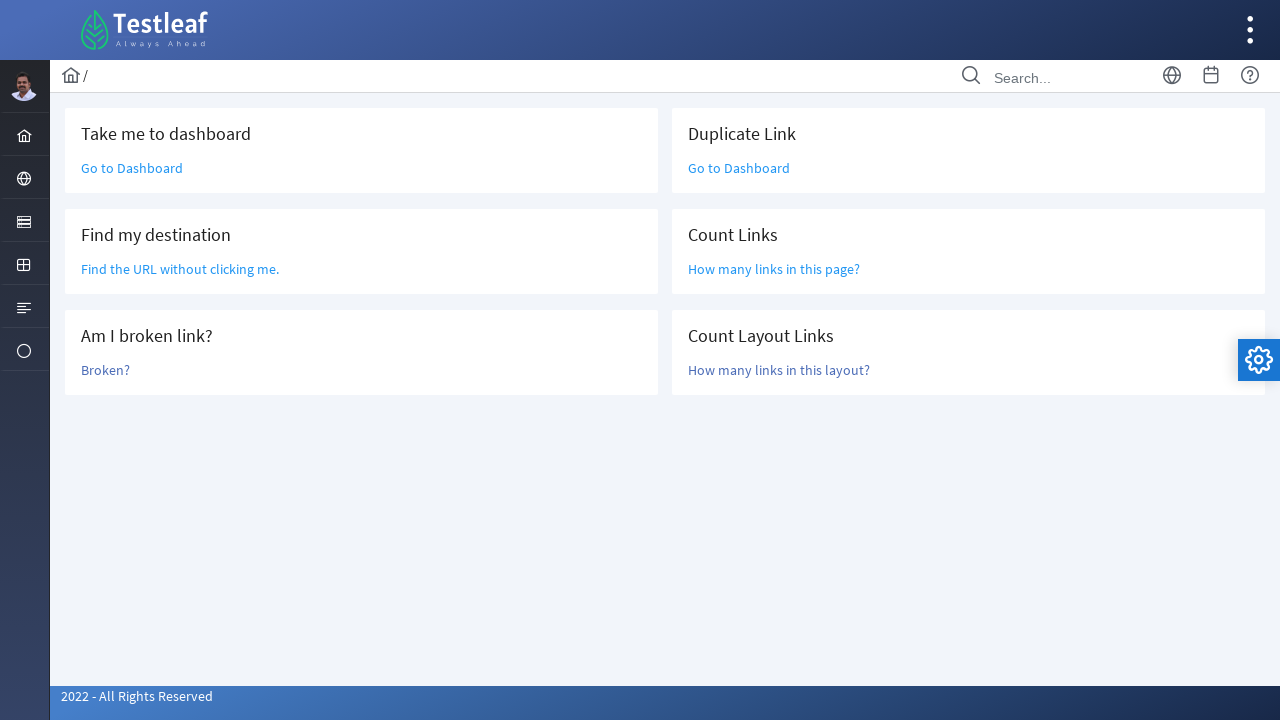

Clicked 'Go to Dashboard' link at (132, 168) on a:text('Go to Dashboard')
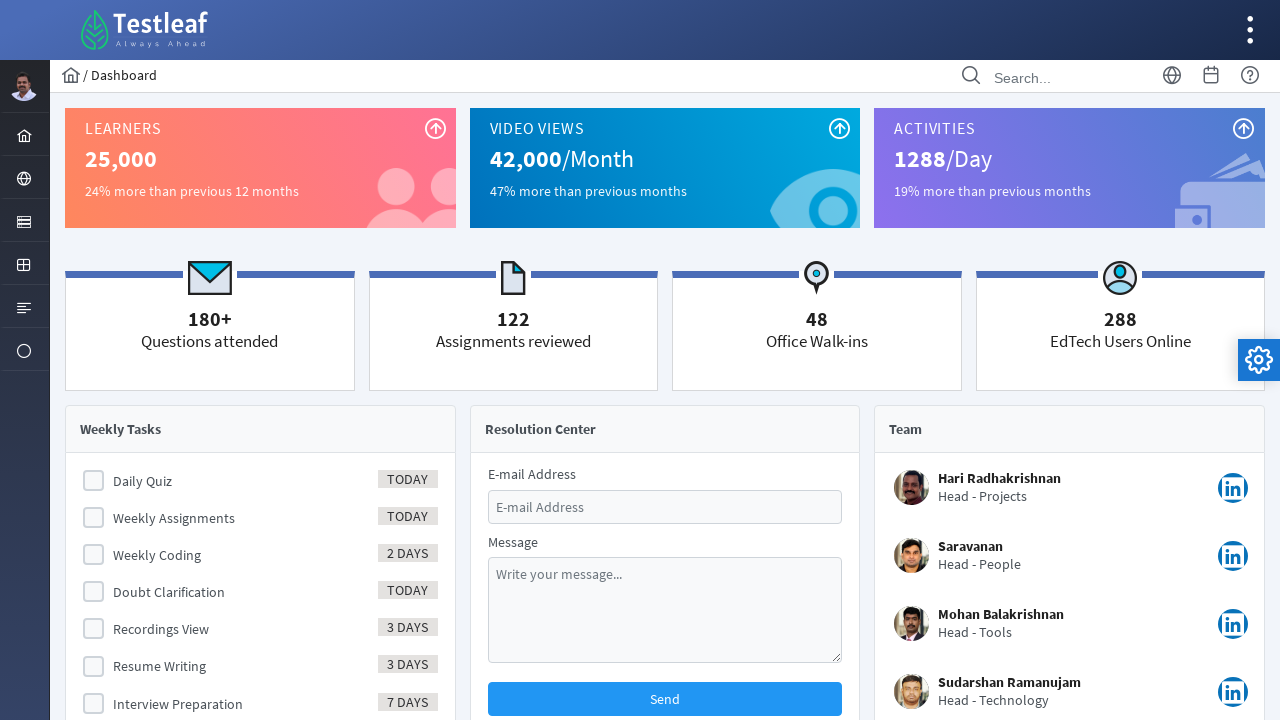

Navigated back from Dashboard
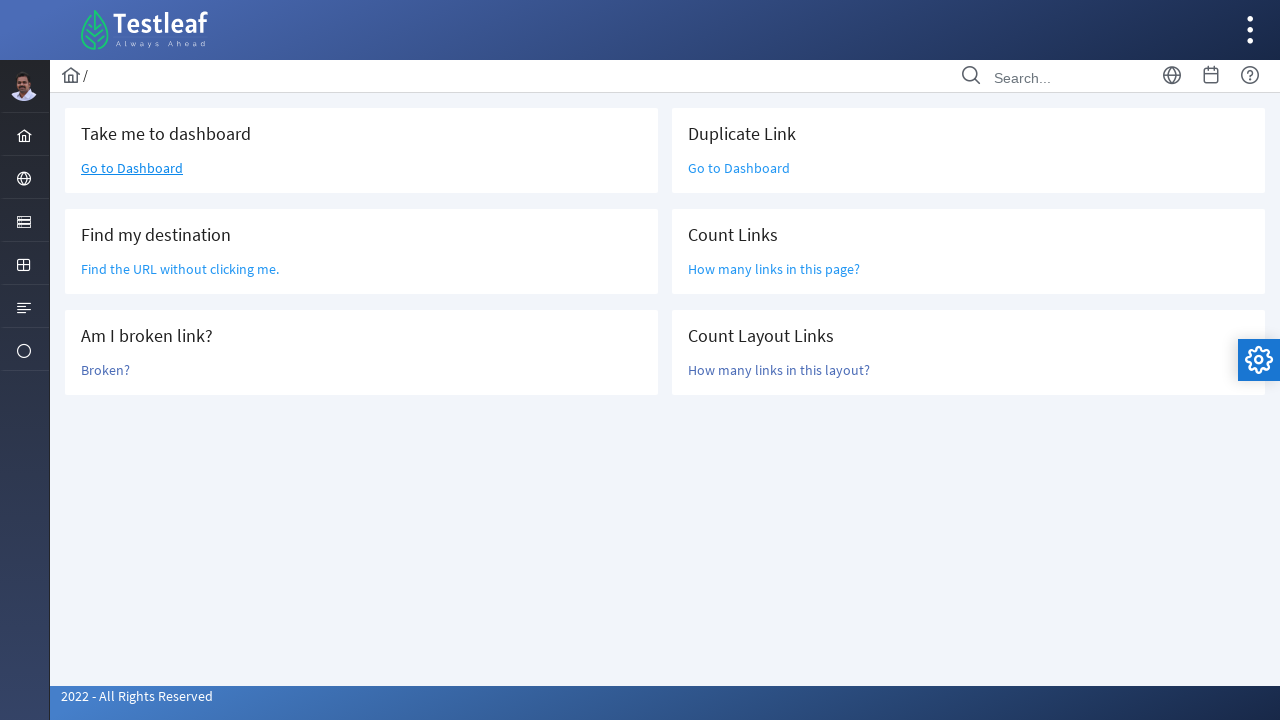

Located link with partial text matching 'Find the URL'
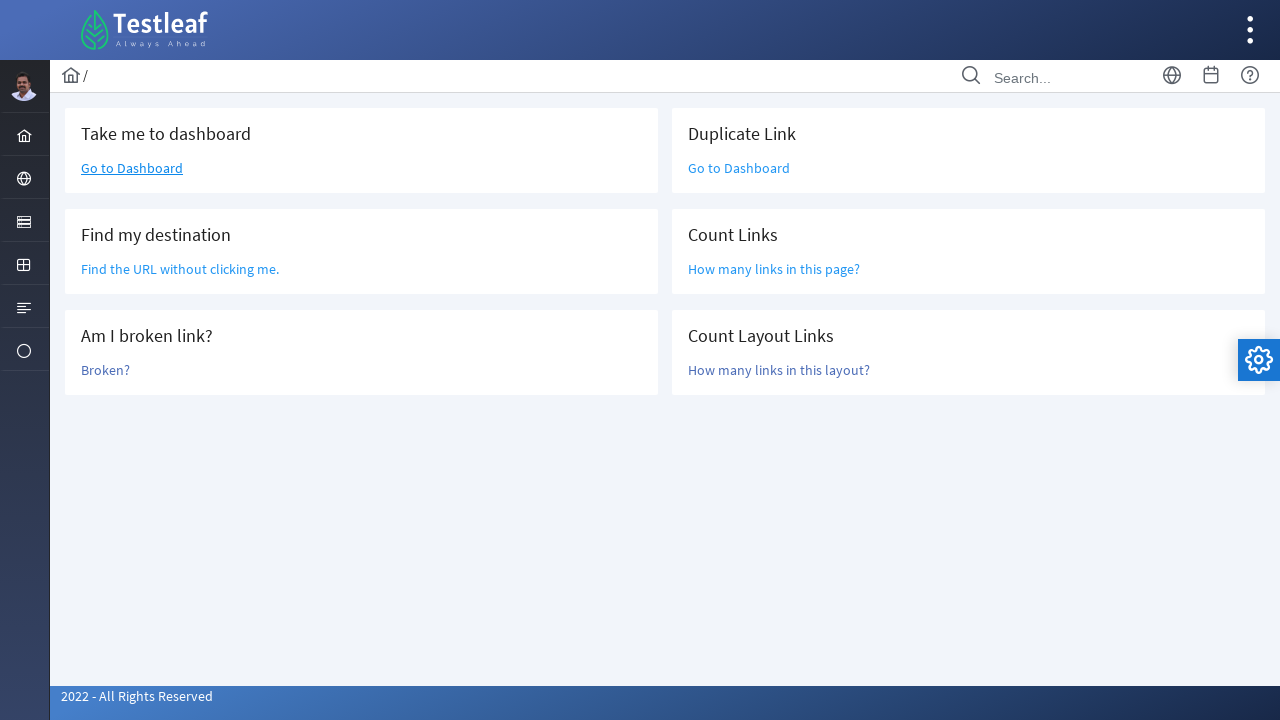

Retrieved href attribute from link: /grid.xhtml
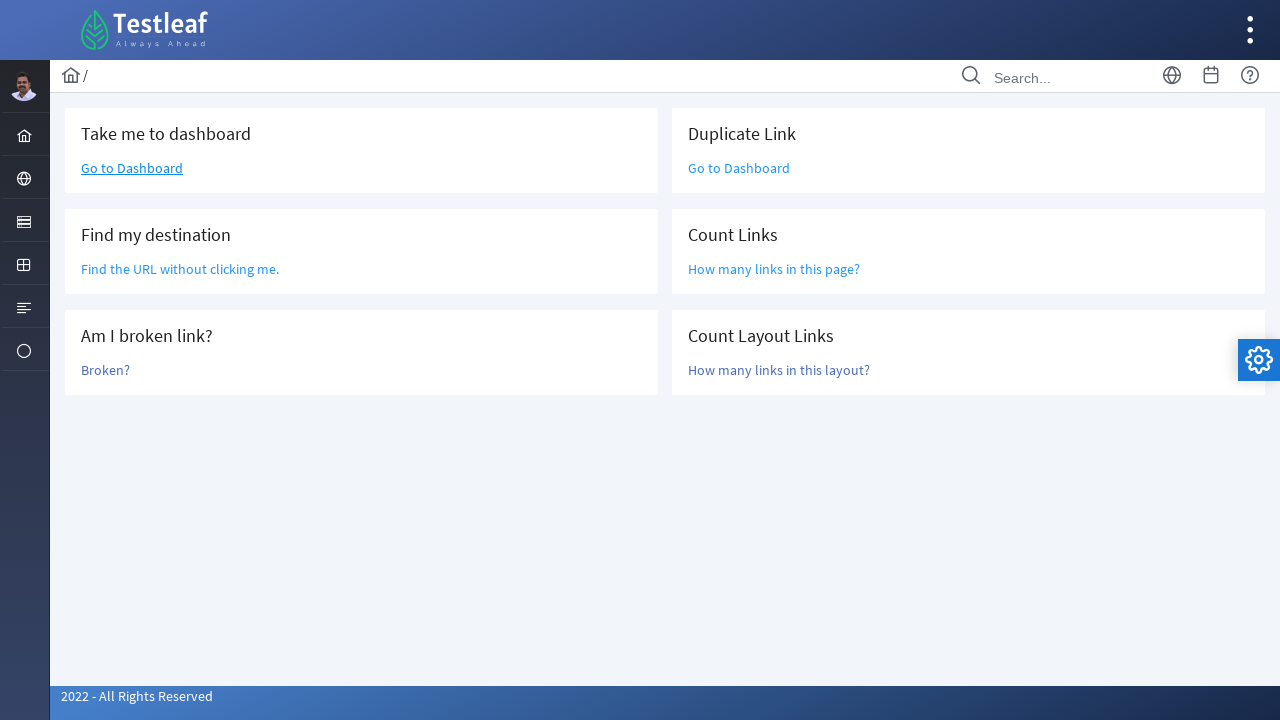

Clicked 'Broken?' link to test for broken link at (106, 370) on a:text('Broken?')
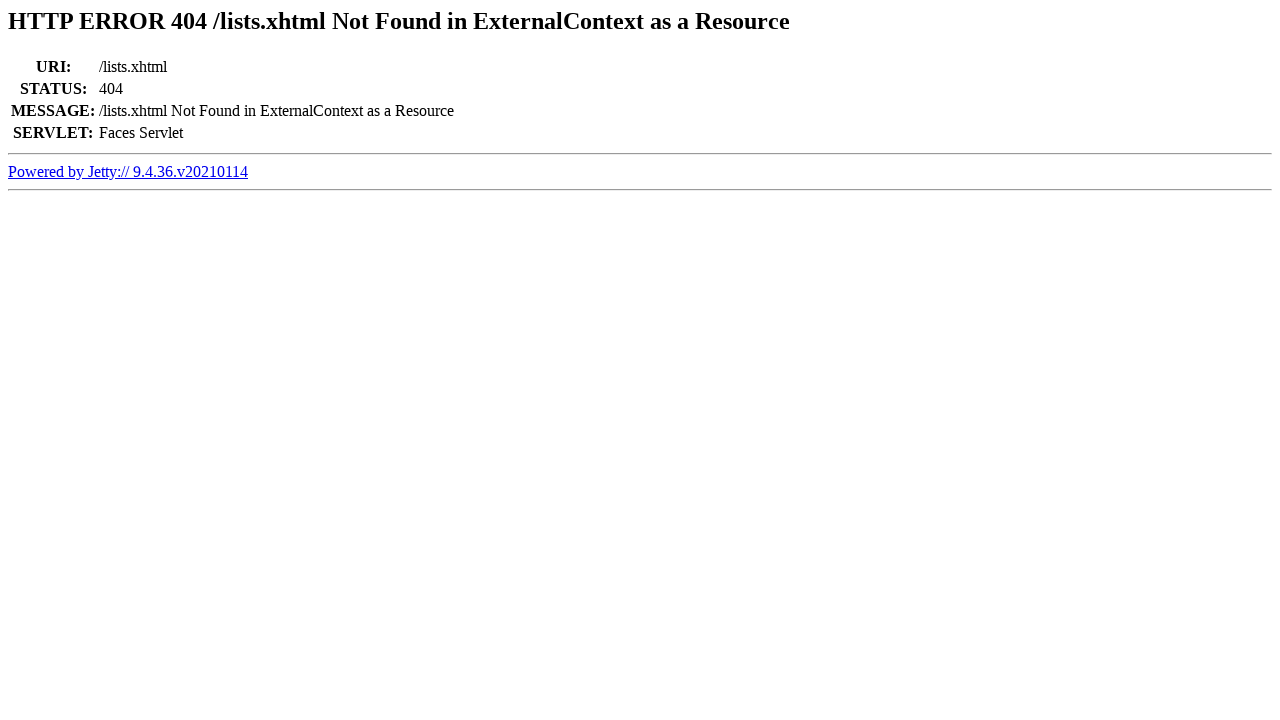

Retrieved page title: Error 404 /lists.xhtml Not Found in ExternalContext as a Resource
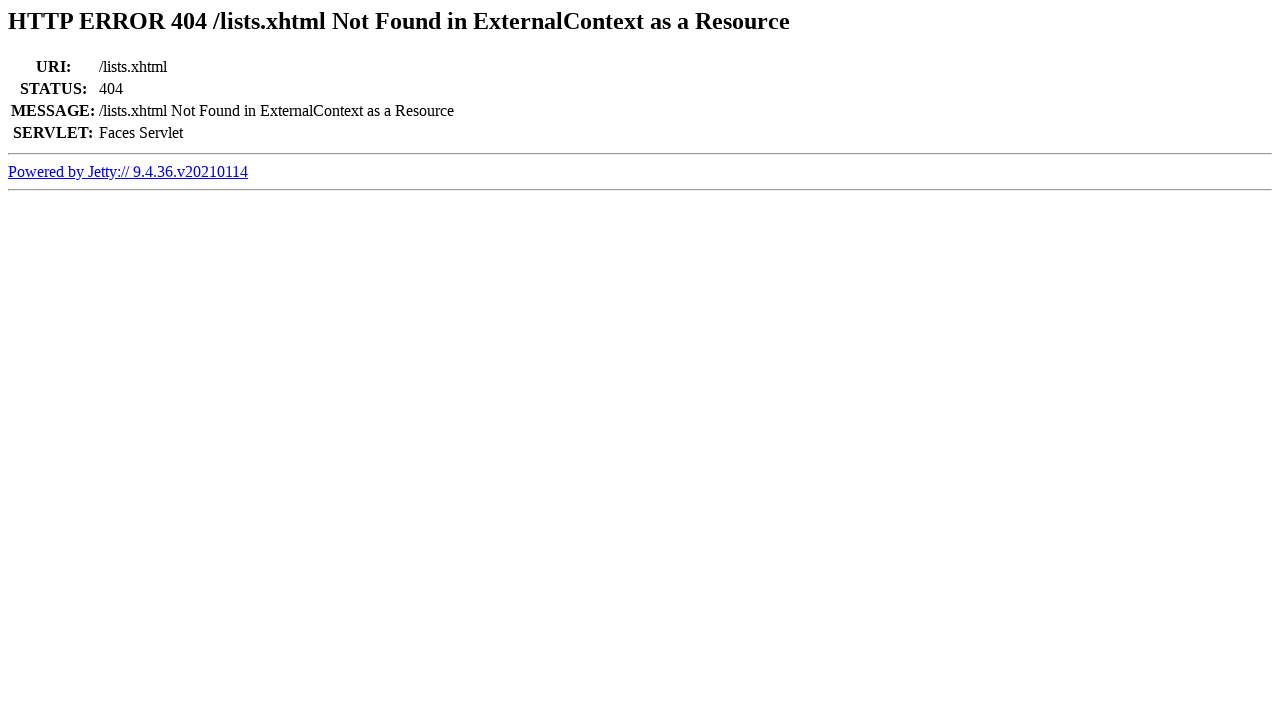

Navigated back from broken link test
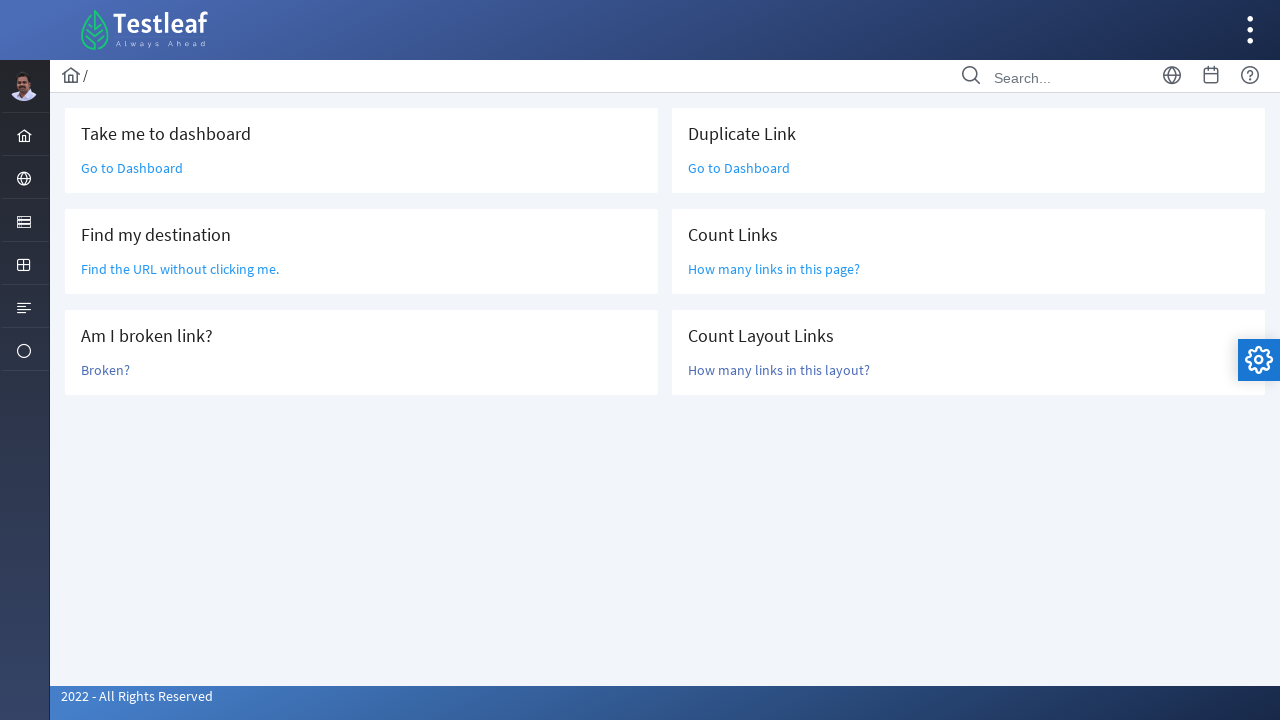

Clicked 'Go to Dashboard' link again (duplicate link test) at (132, 168) on a:text('Go to Dashboard')
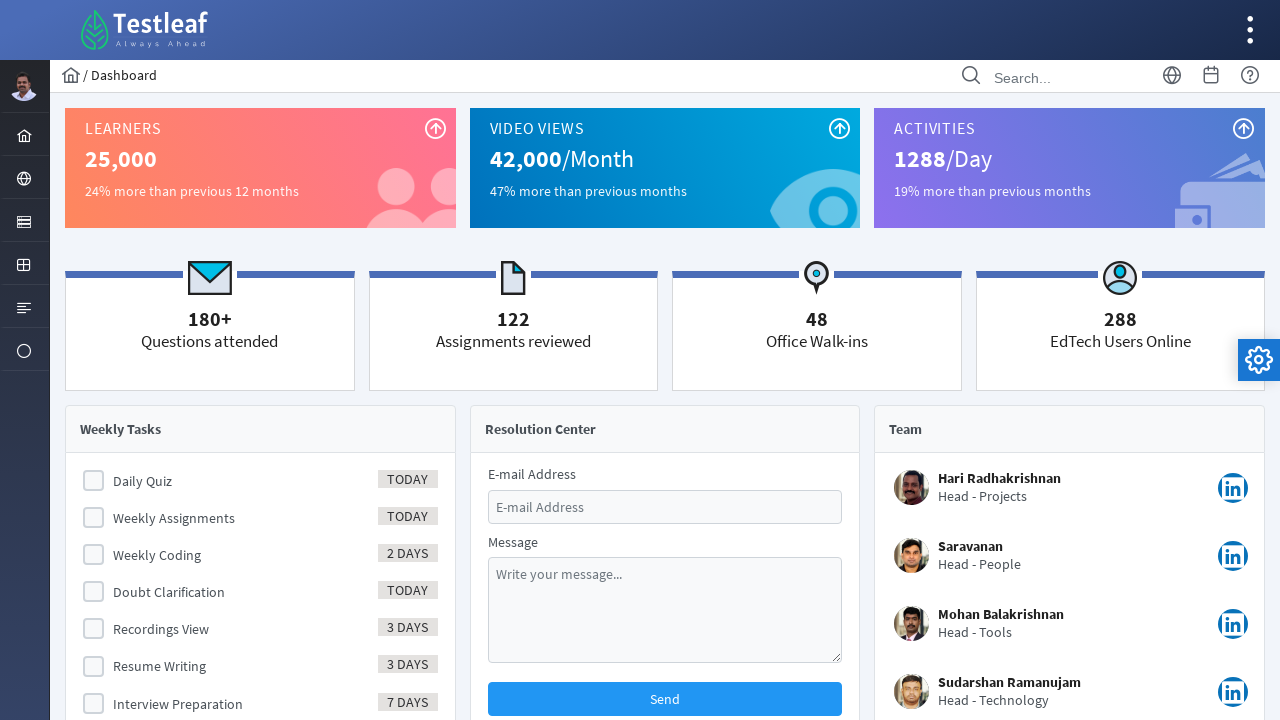

Navigated back from Dashboard again
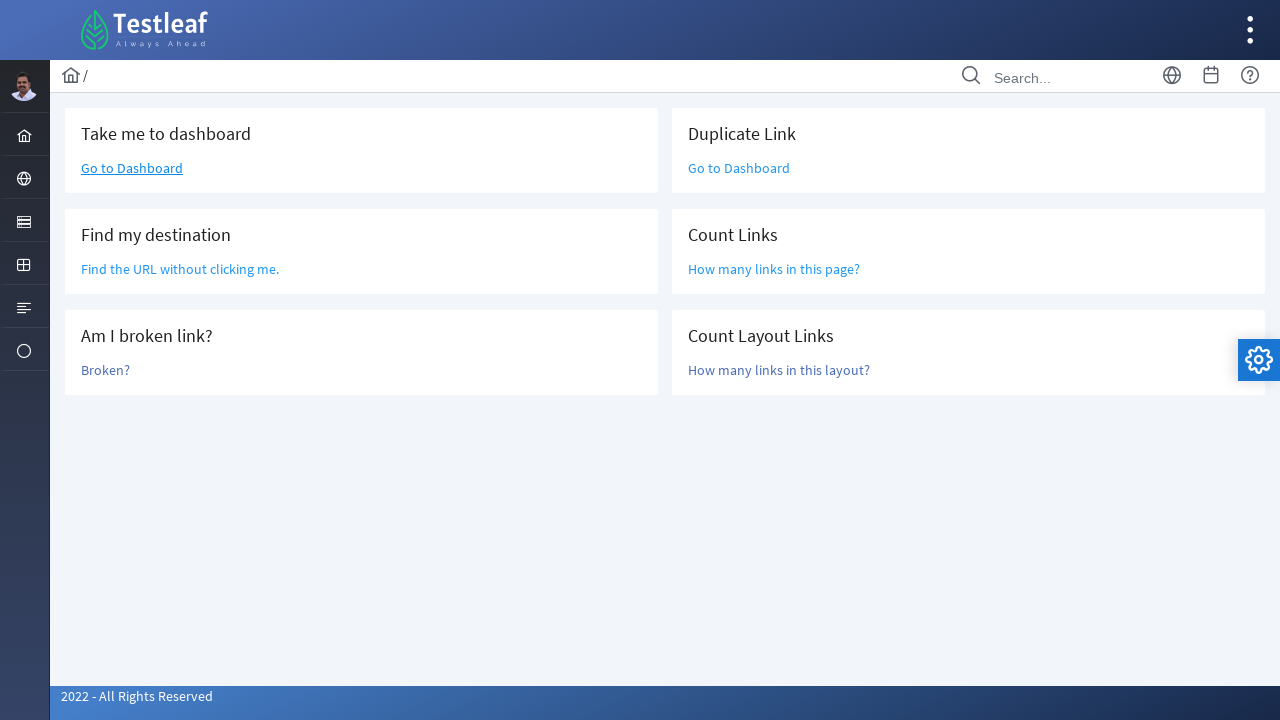

Verified that link elements exist on the page
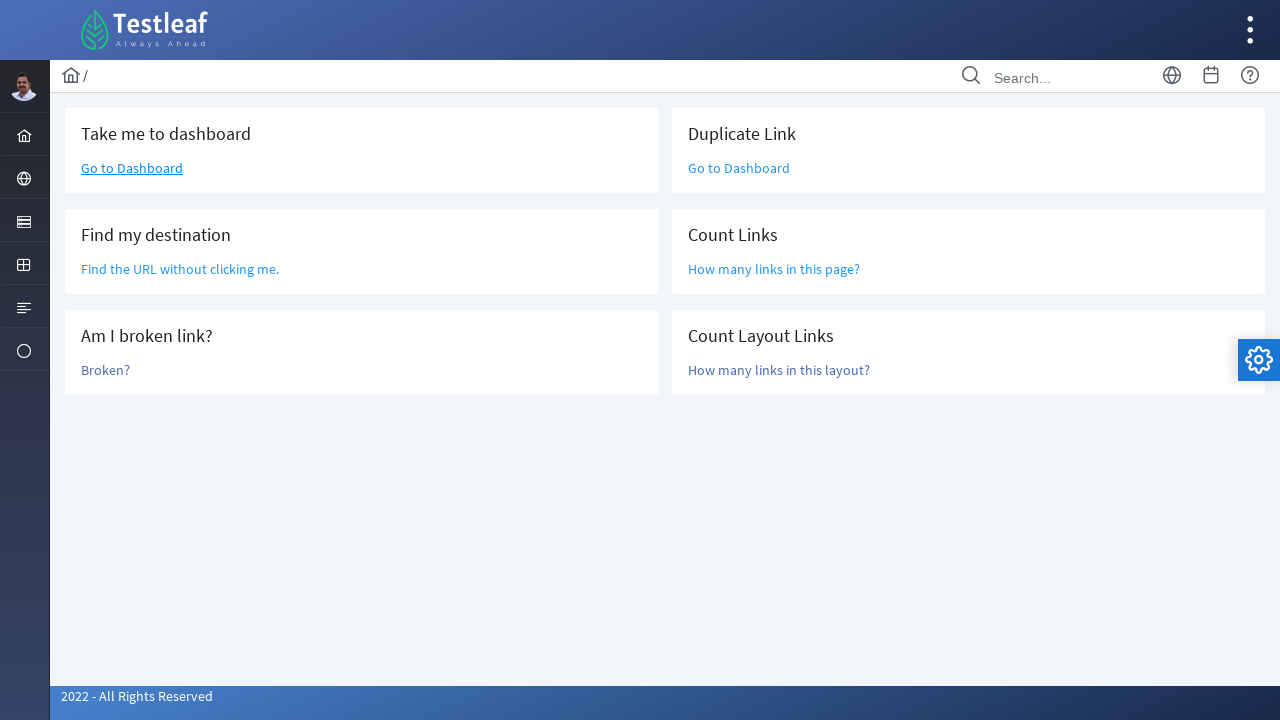

Verified that link elements exist within the layout content area
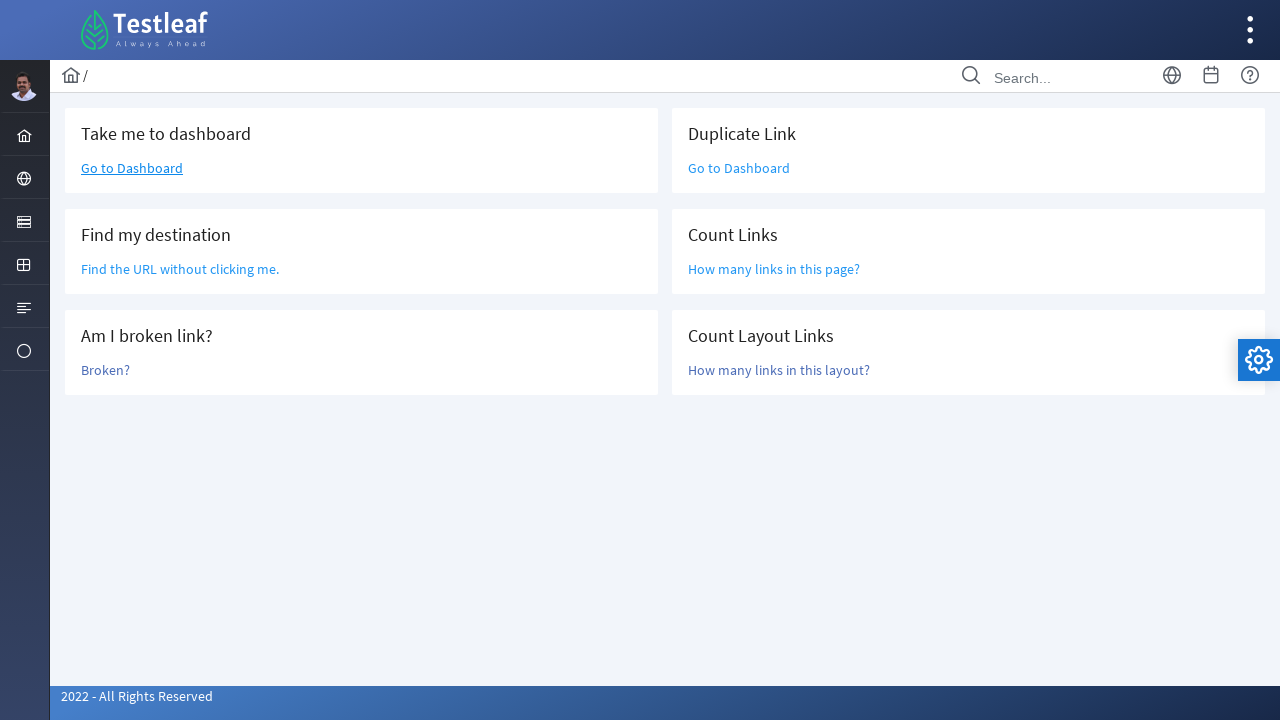

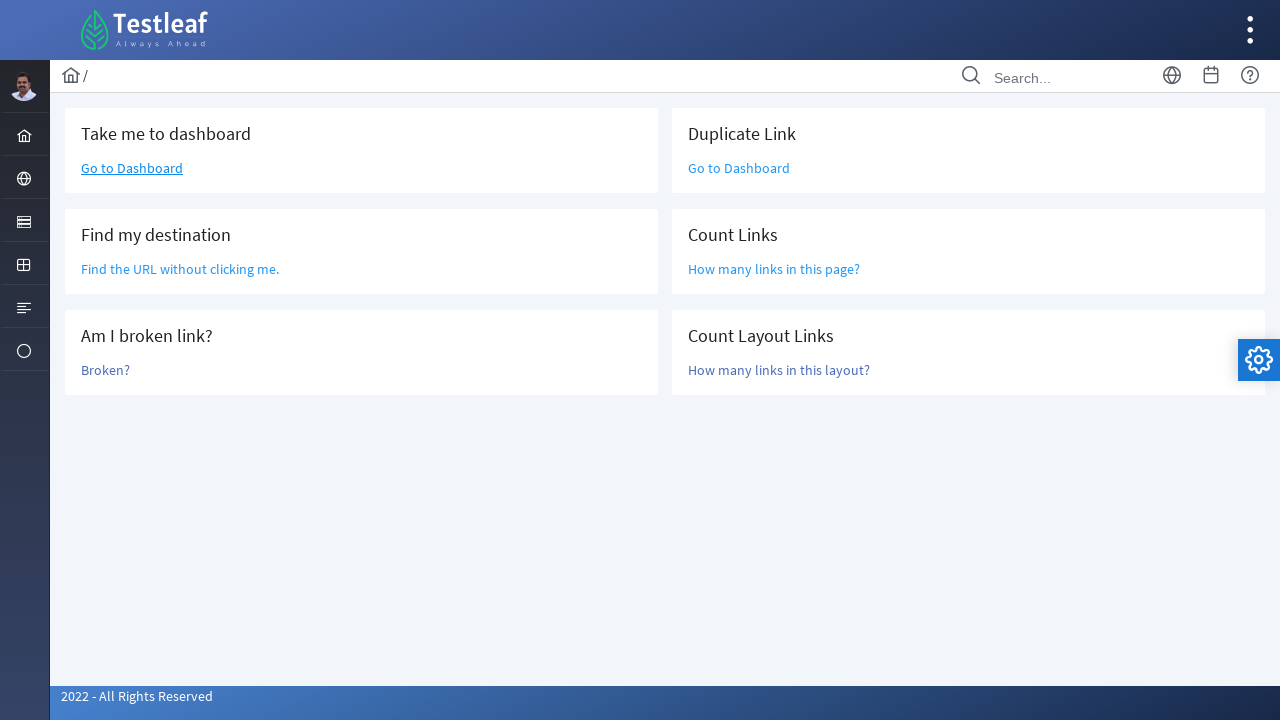